Tests form submission on the Formy practice site by filling in personal details including first name, last name, job title, education level, gender, date of experience, and submitting the form.

Starting URL: https://formy-project.herokuapp.com/form

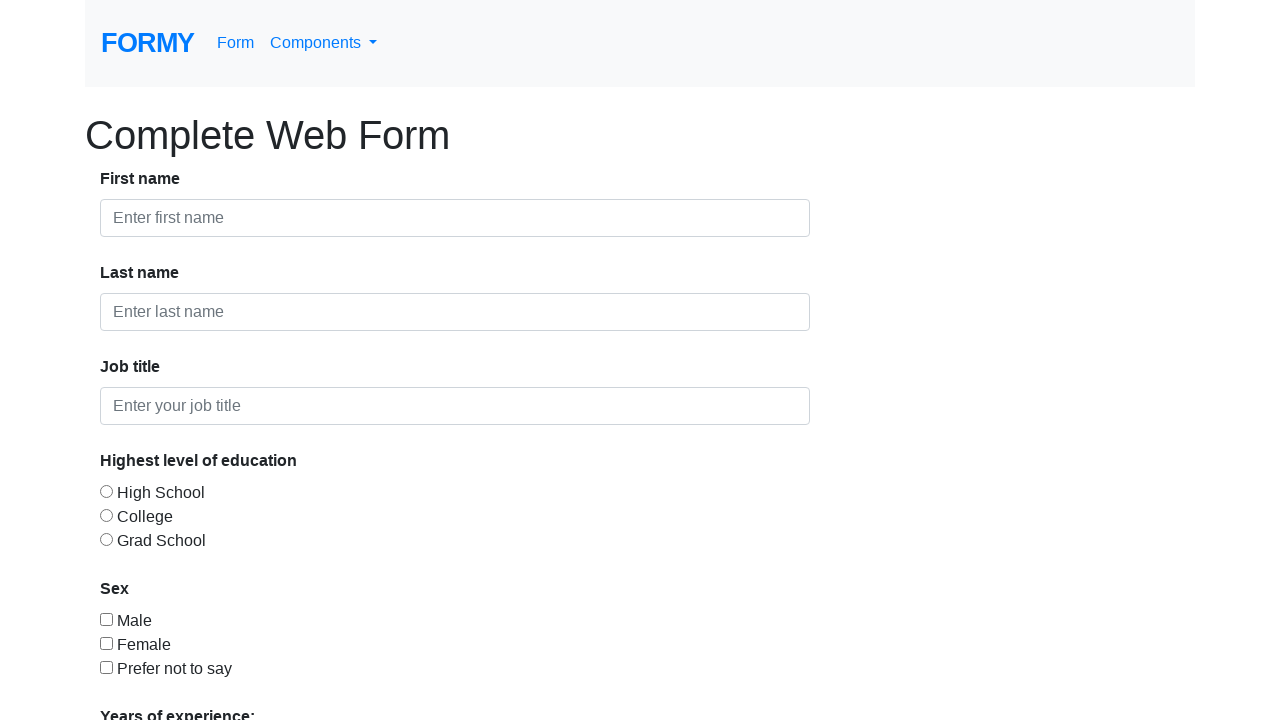

Filled first name field with 'Michael' on #first-name
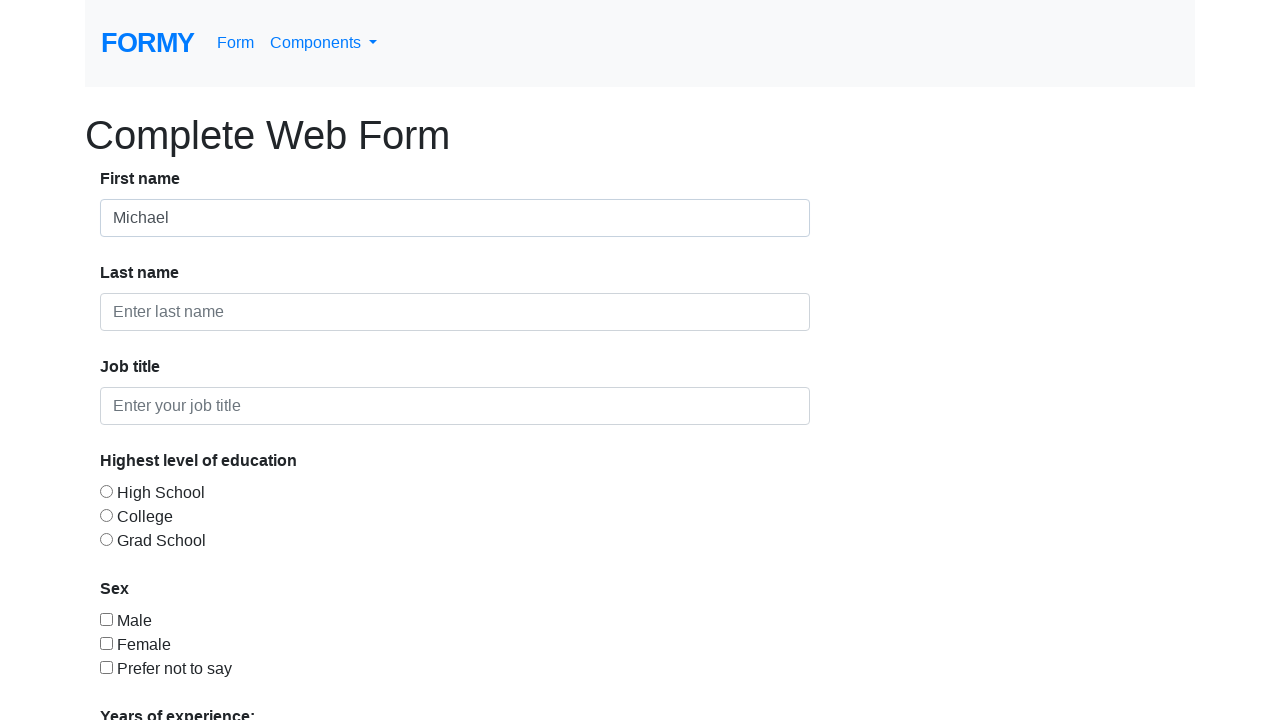

Filled last name field with 'Thompson' on #last-name
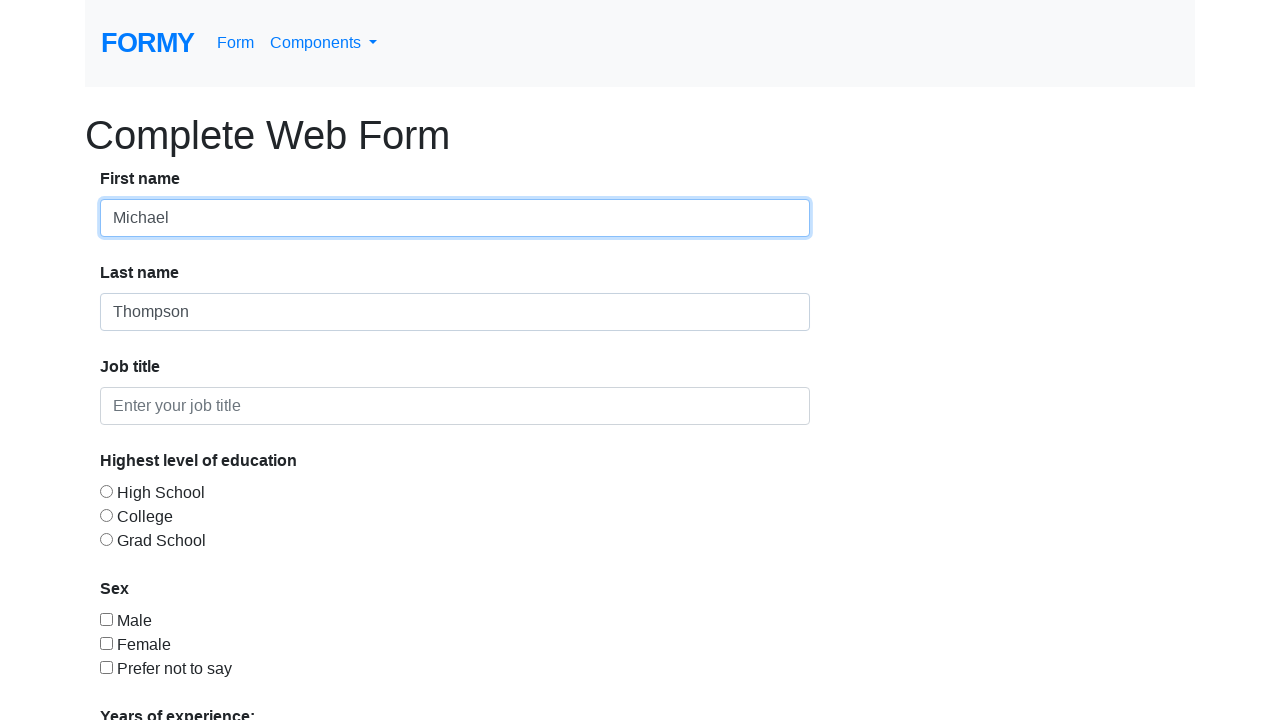

Filled job title field with 'Software Engineer' on #job-title
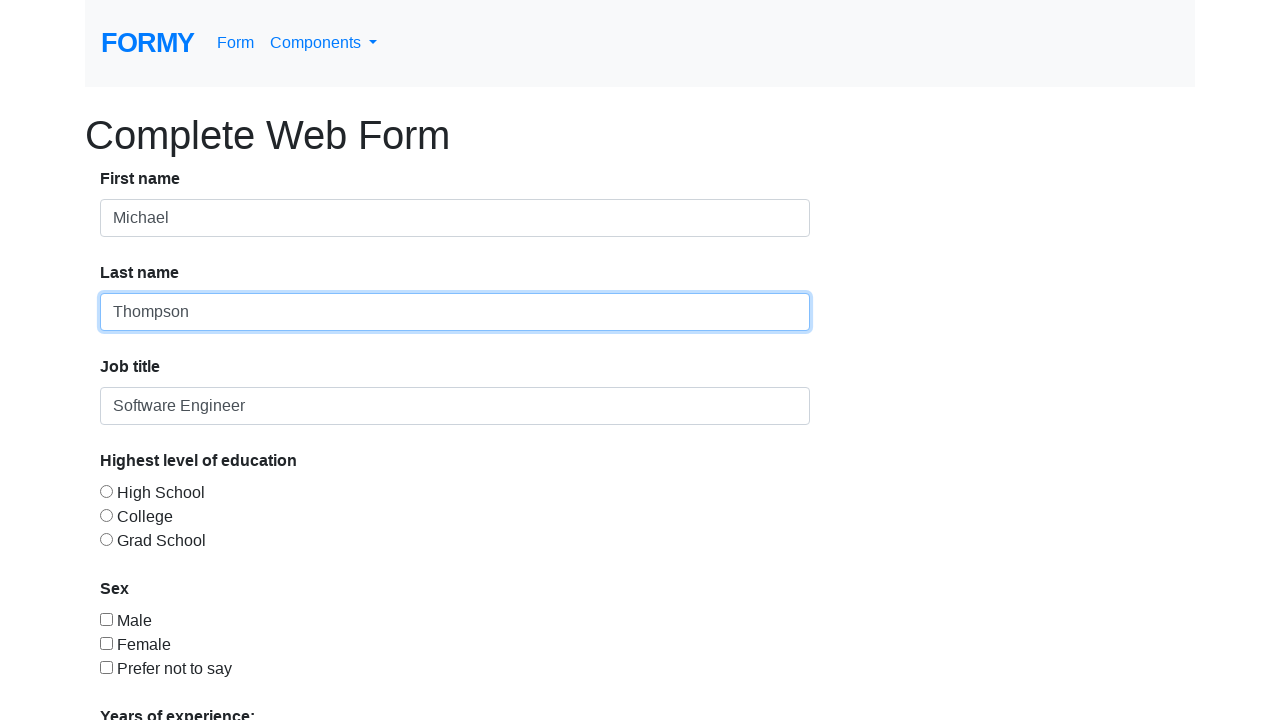

Selected college education level at (106, 515) on #radio-button-2
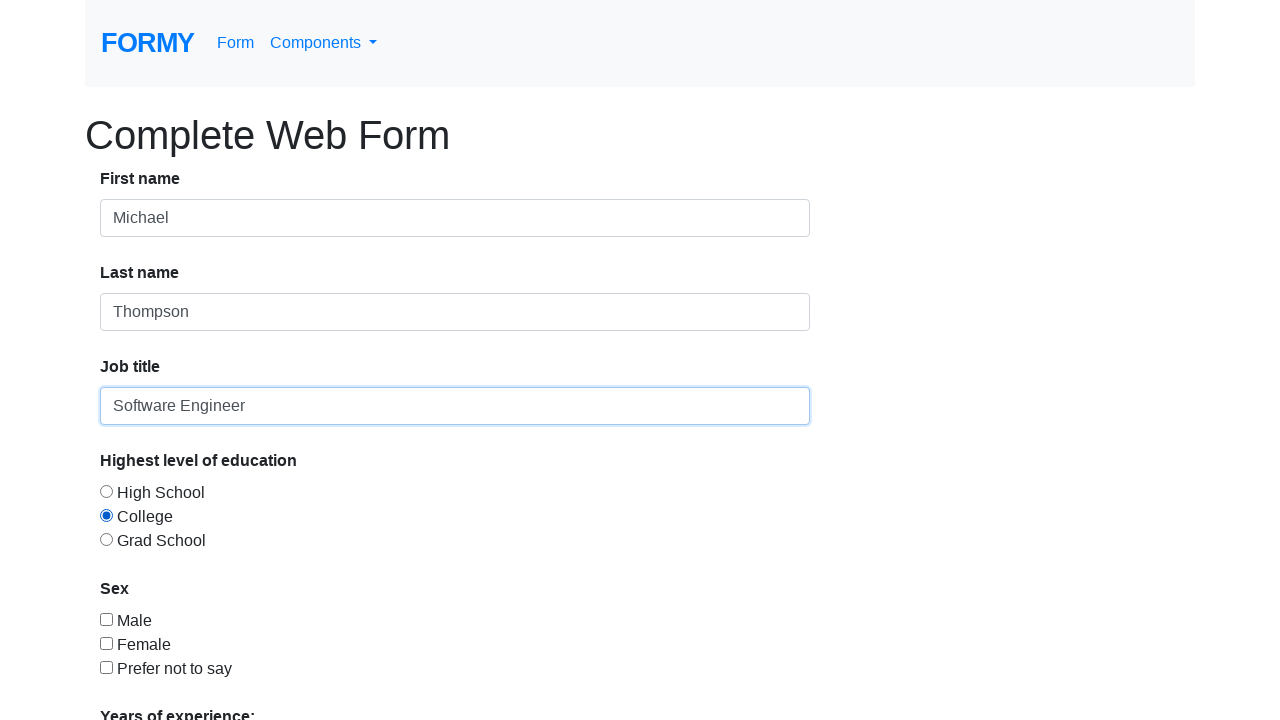

Selected male gender at (106, 619) on #checkbox-1
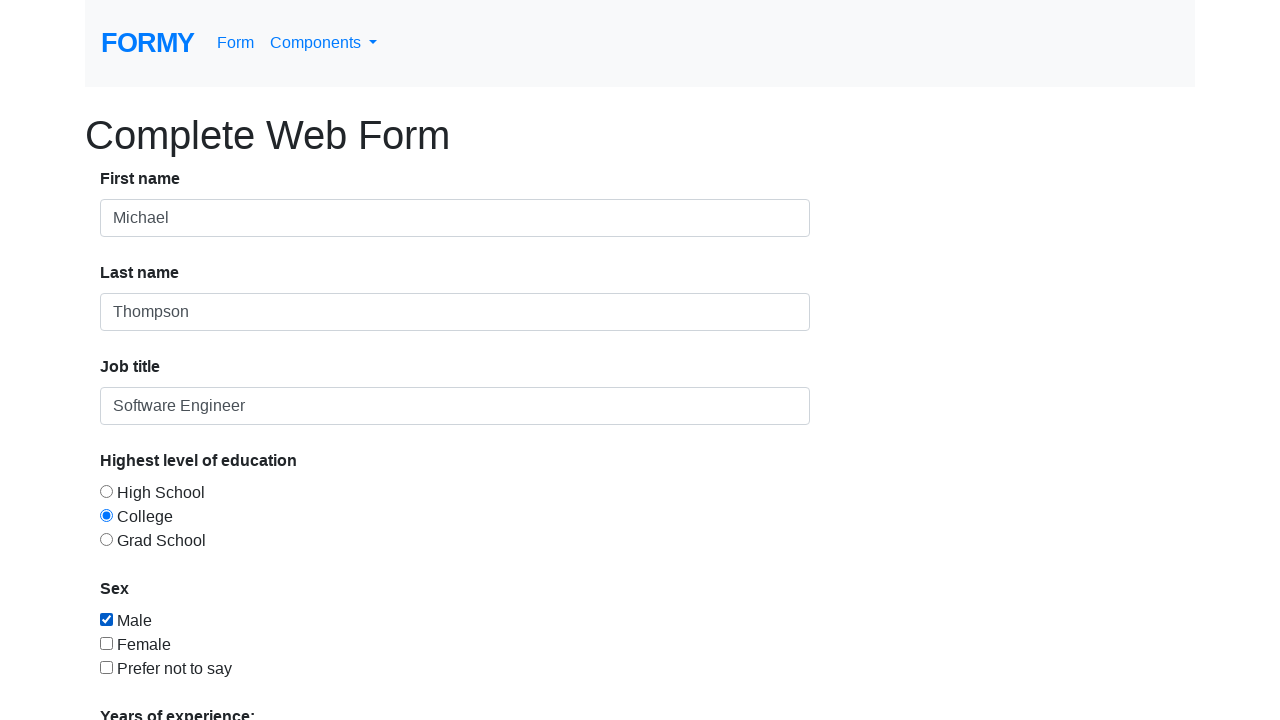

Filled date of experience field with '03/15/2023' on #datepicker
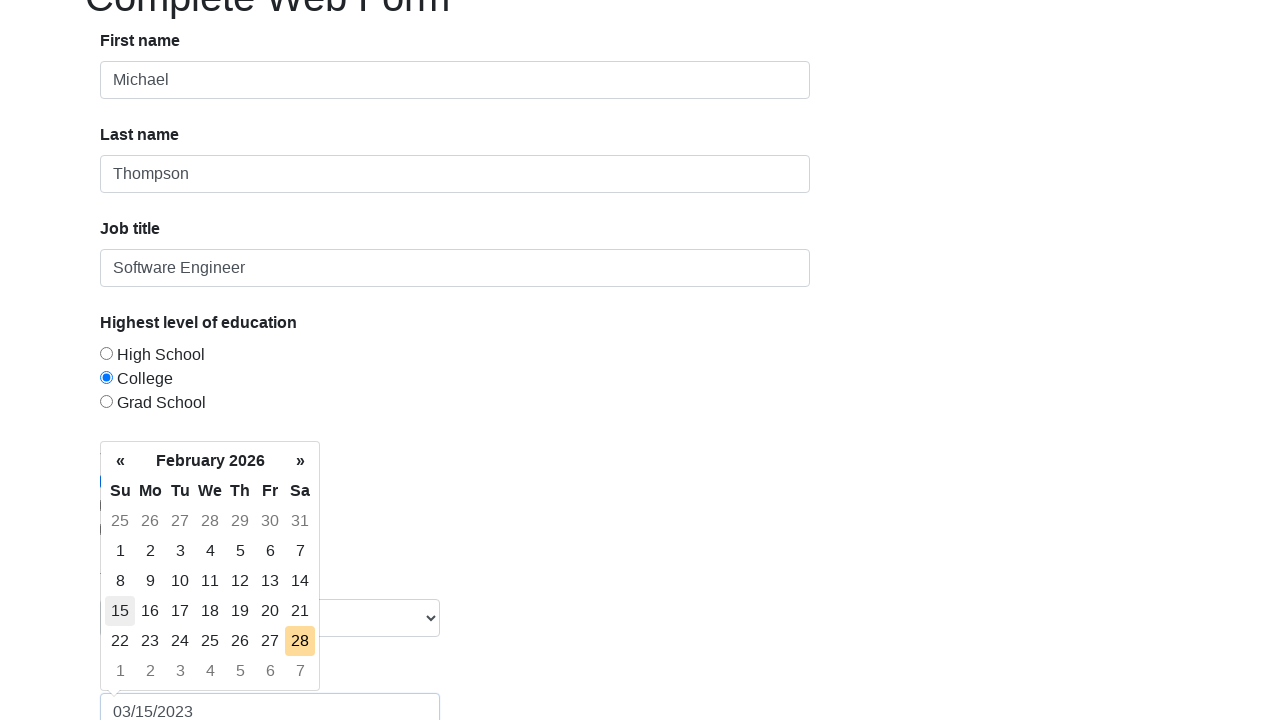

Clicked submit button to submit the form at (148, 680) on .btn-primary
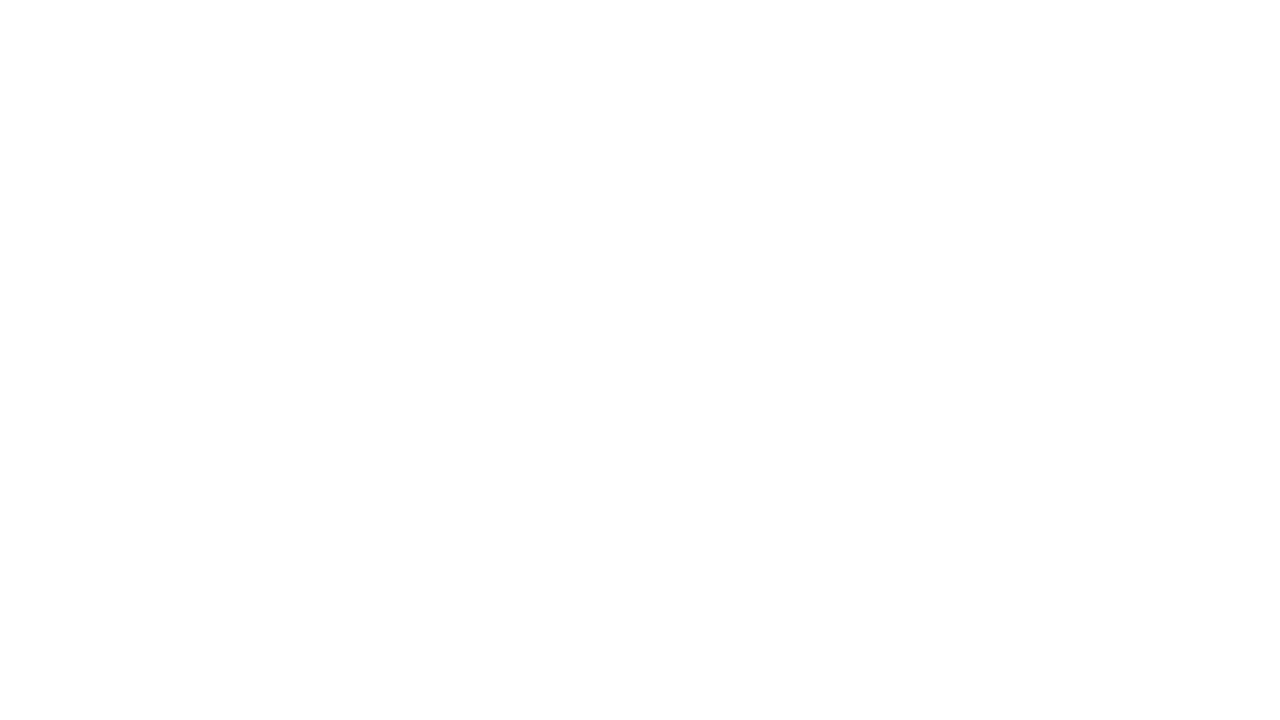

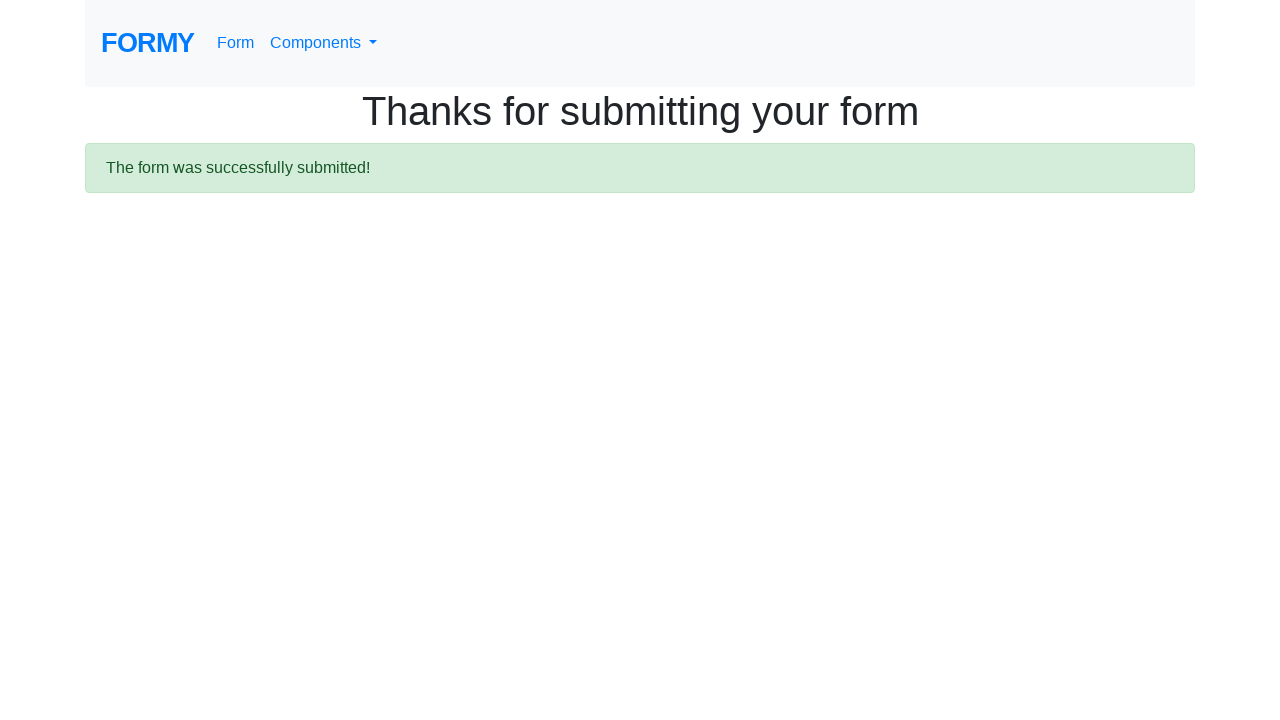